Tests filling out the first contact form on the Ultimate QA practice page by entering a name and message, then submitting and verifying the success message.

Starting URL: https://www.ultimateqa.com/filling-out-forms/

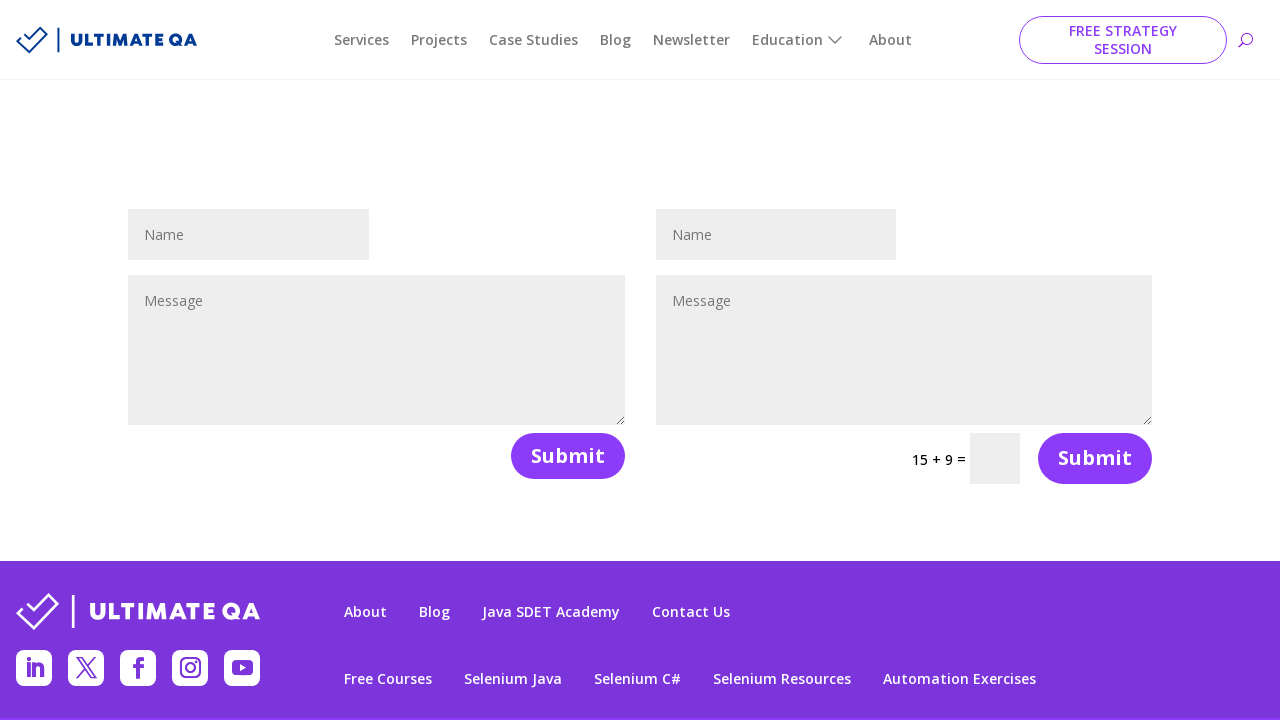

Filled name field with 'John TestUser' on #et_pb_contact_name_1
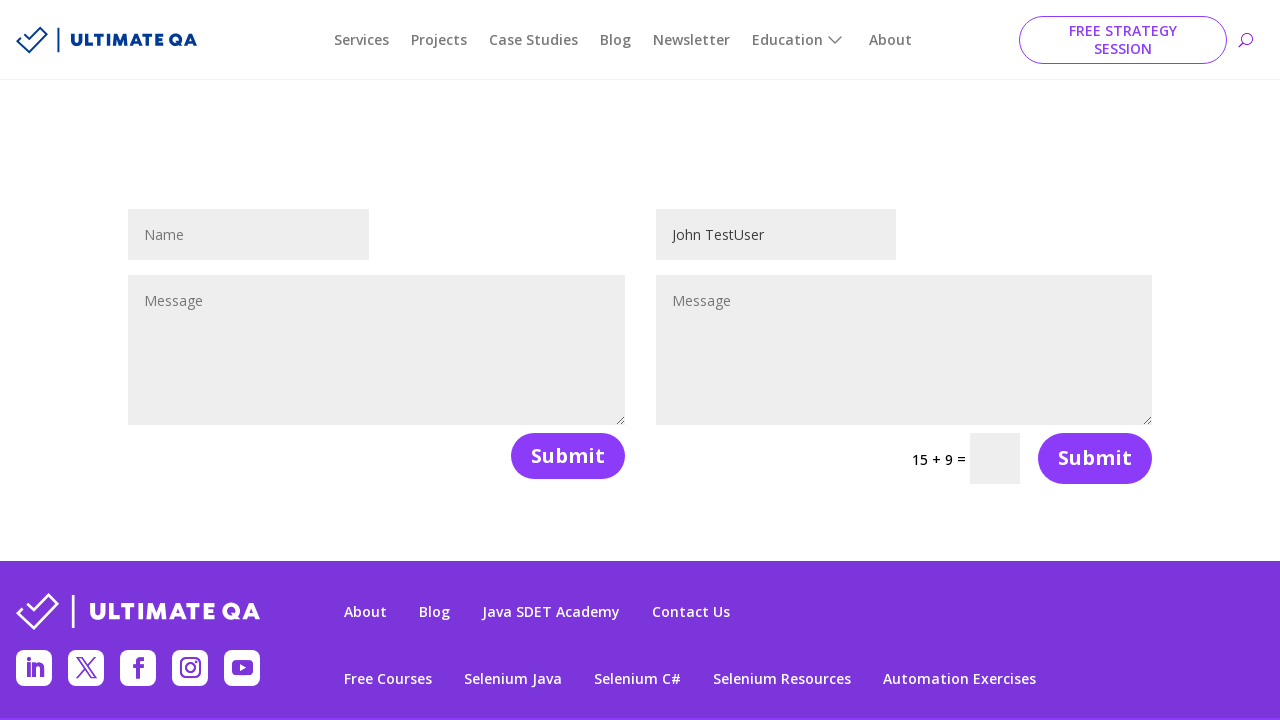

Filled message field with test message on #et_pb_contact_message_1
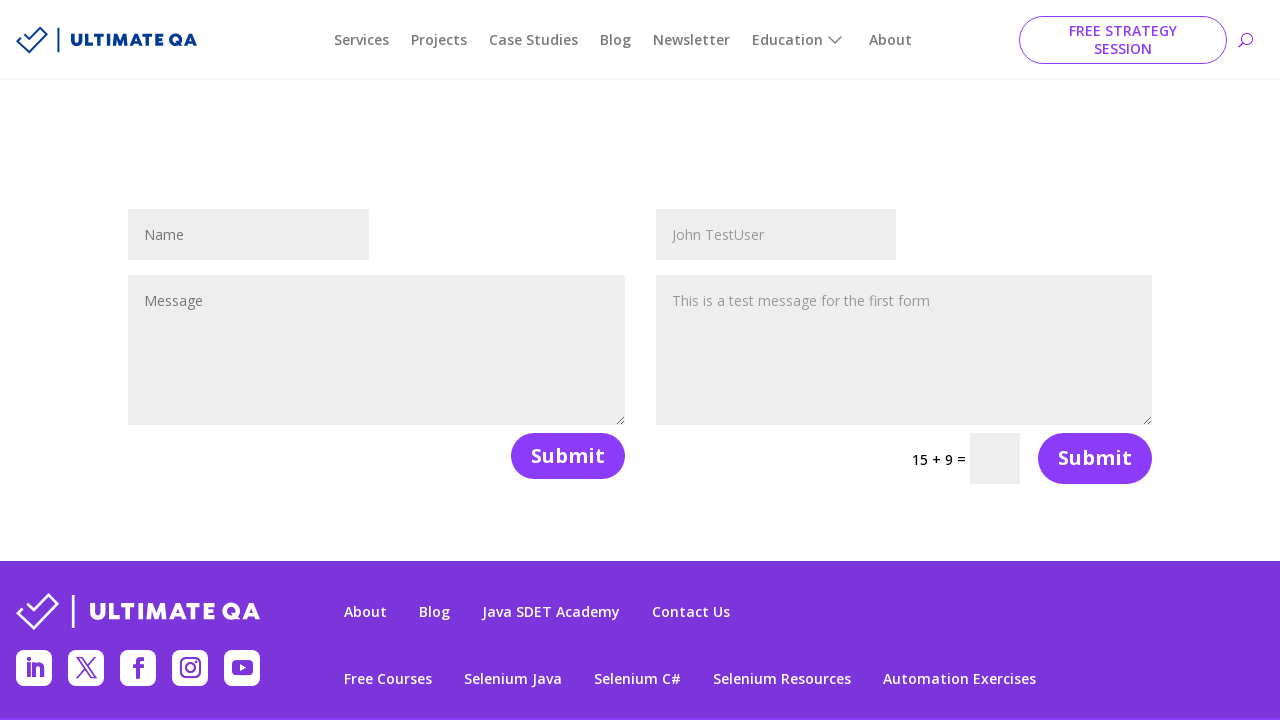

Clicked submit button on first form at (568, 456) on #et_pb_contact_form_0 > div.et_pb_contact > form > div > button
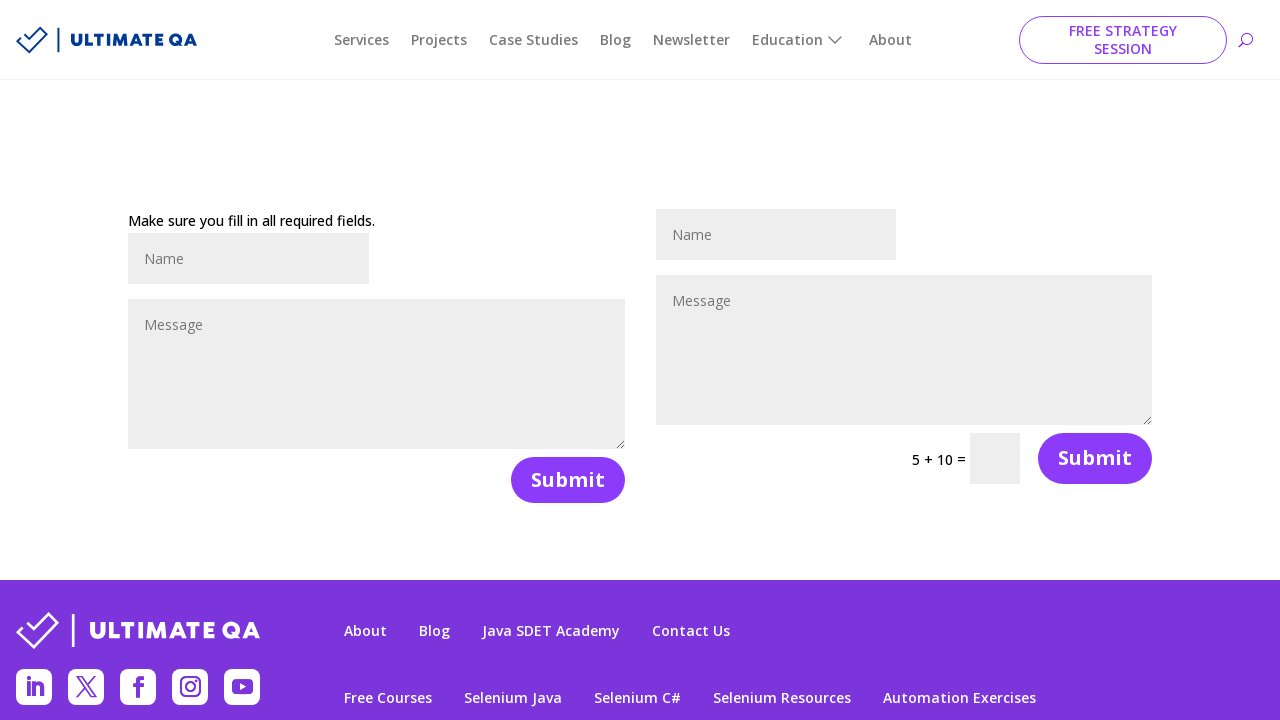

Confirmed success message appeared
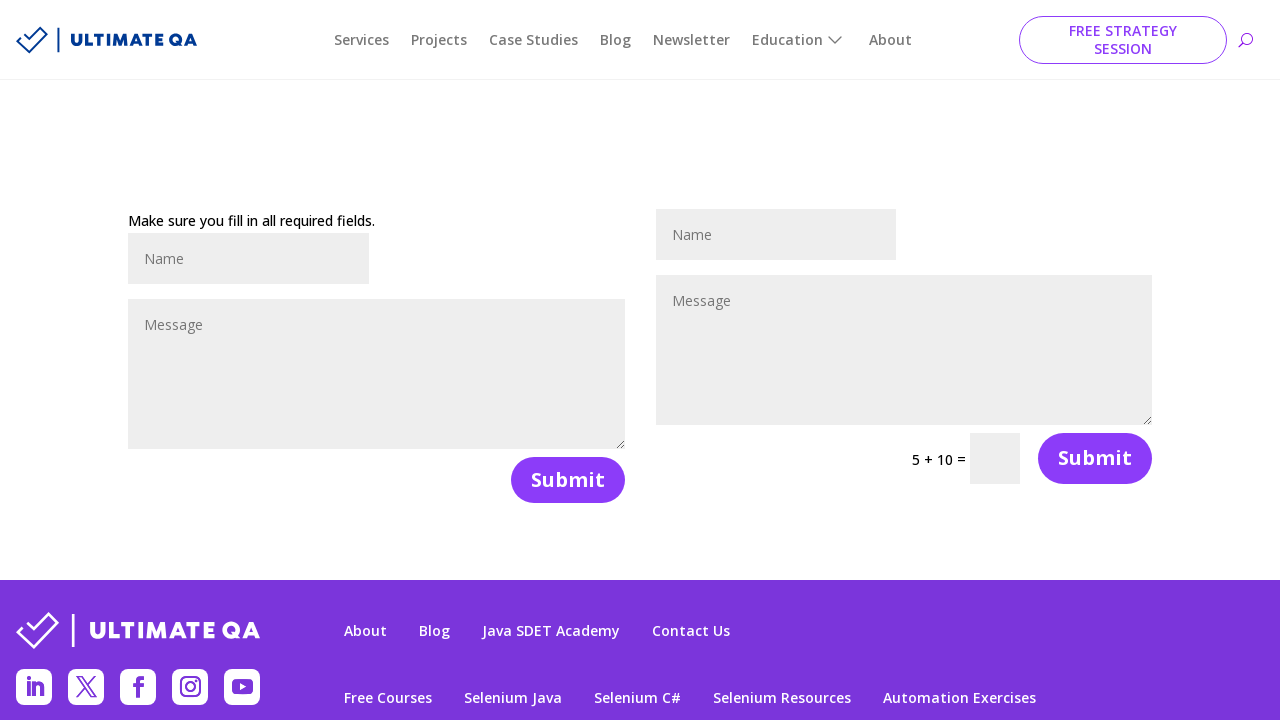

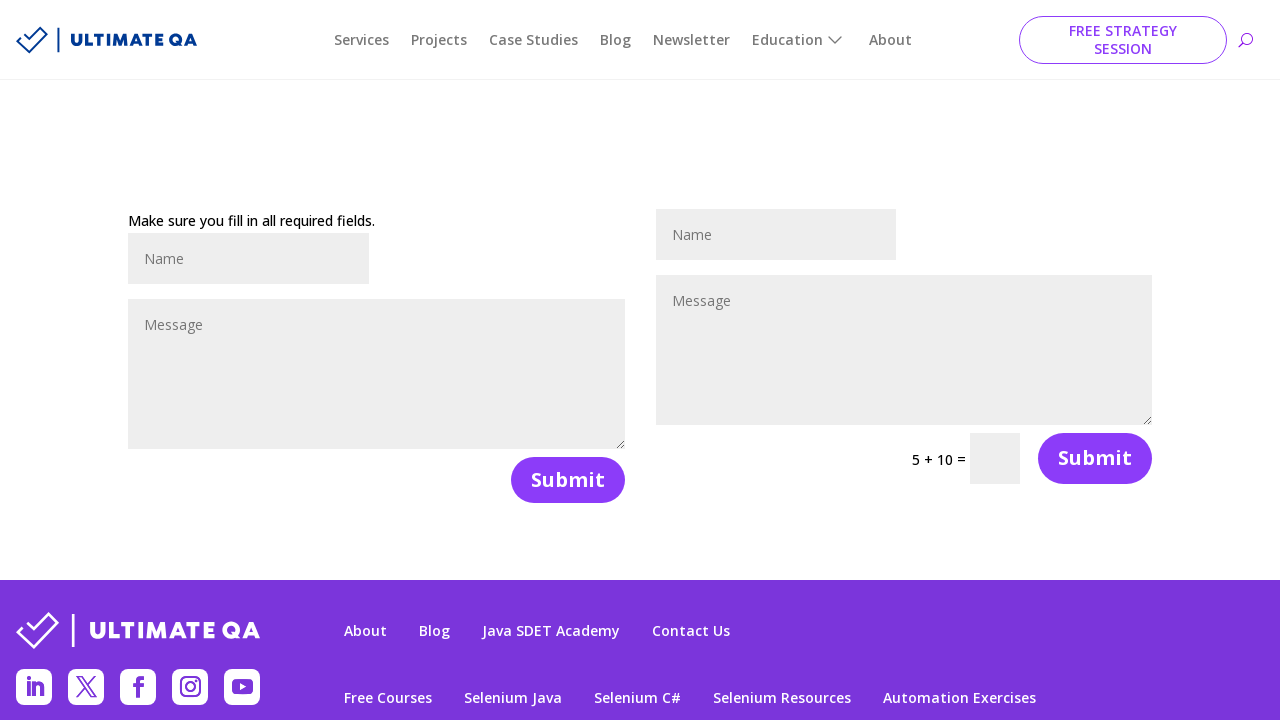